Tests double-click functionality by double-clicking a button and verifying the success message appears

Starting URL: https://demoqa.com/buttons

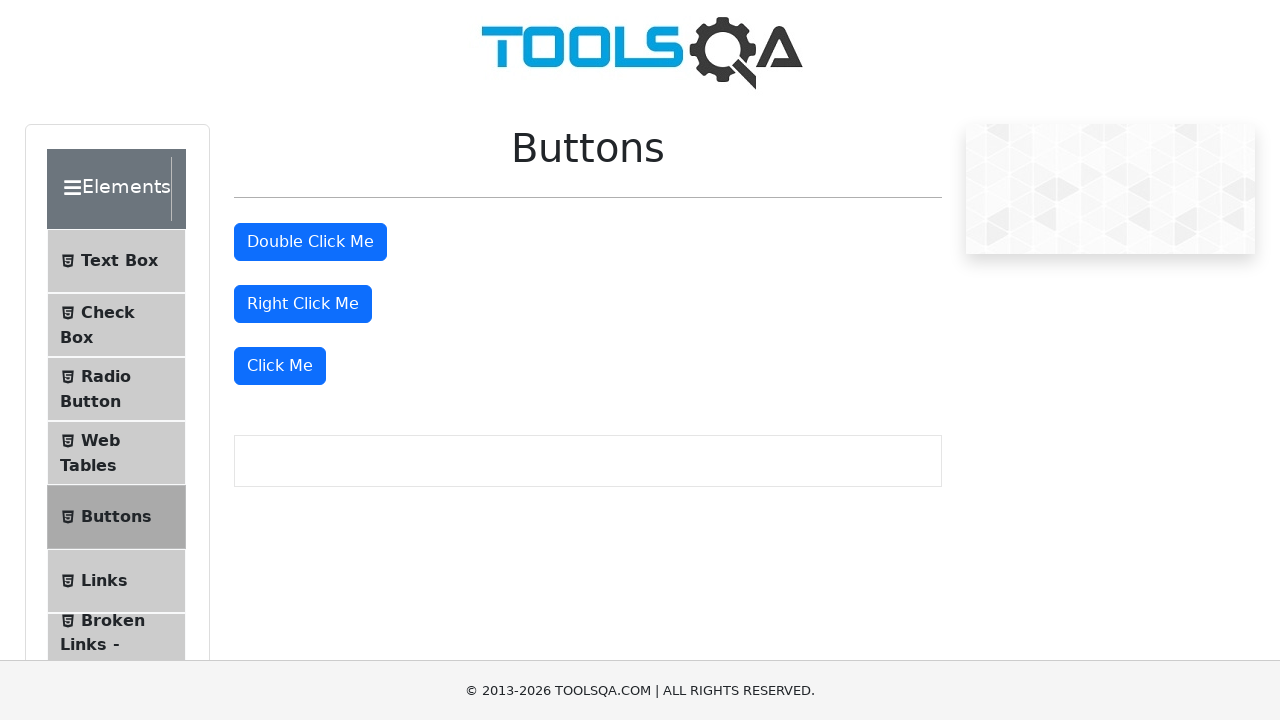

Double-clicked the double-click button at (310, 242) on button#doubleClickBtn
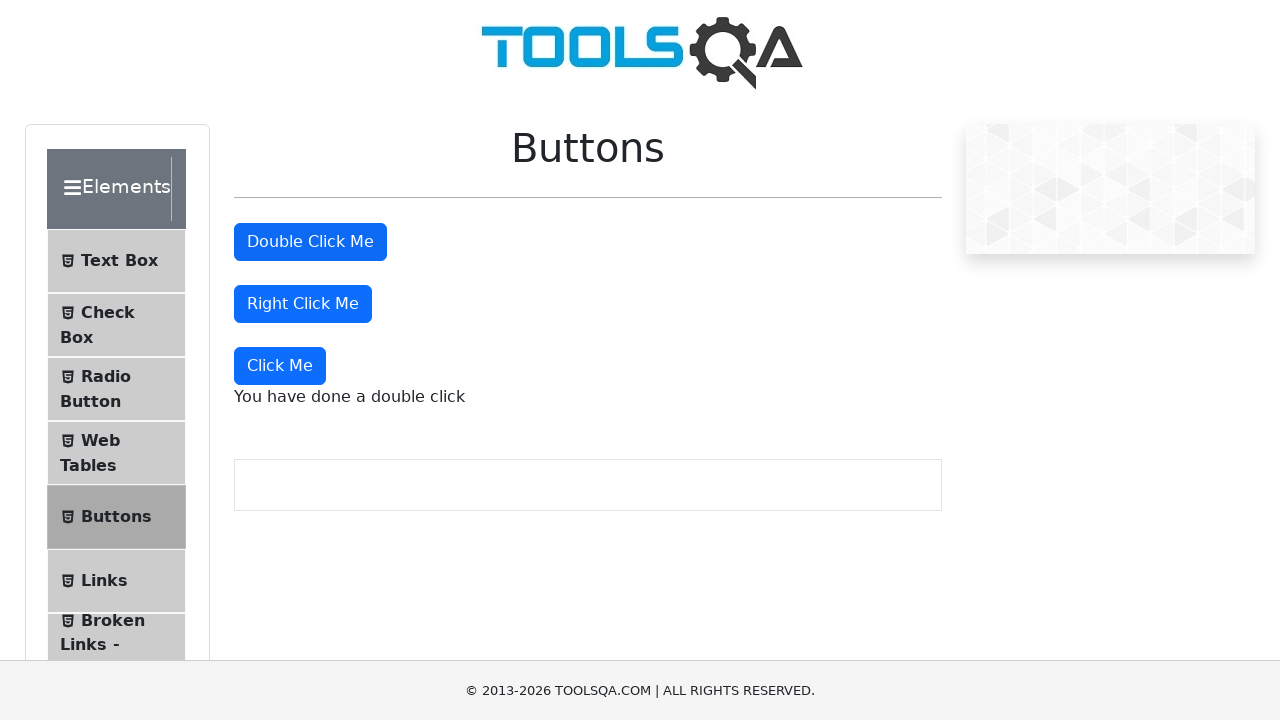

Verified double-click success message appeared
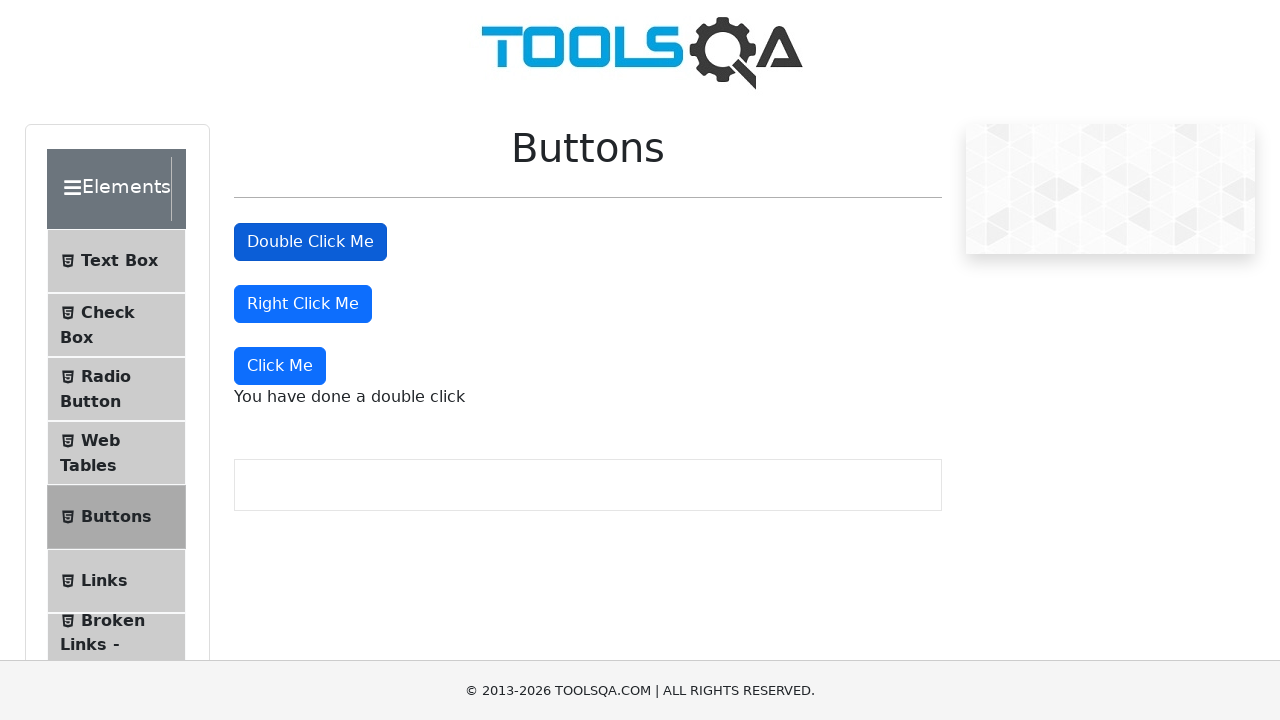

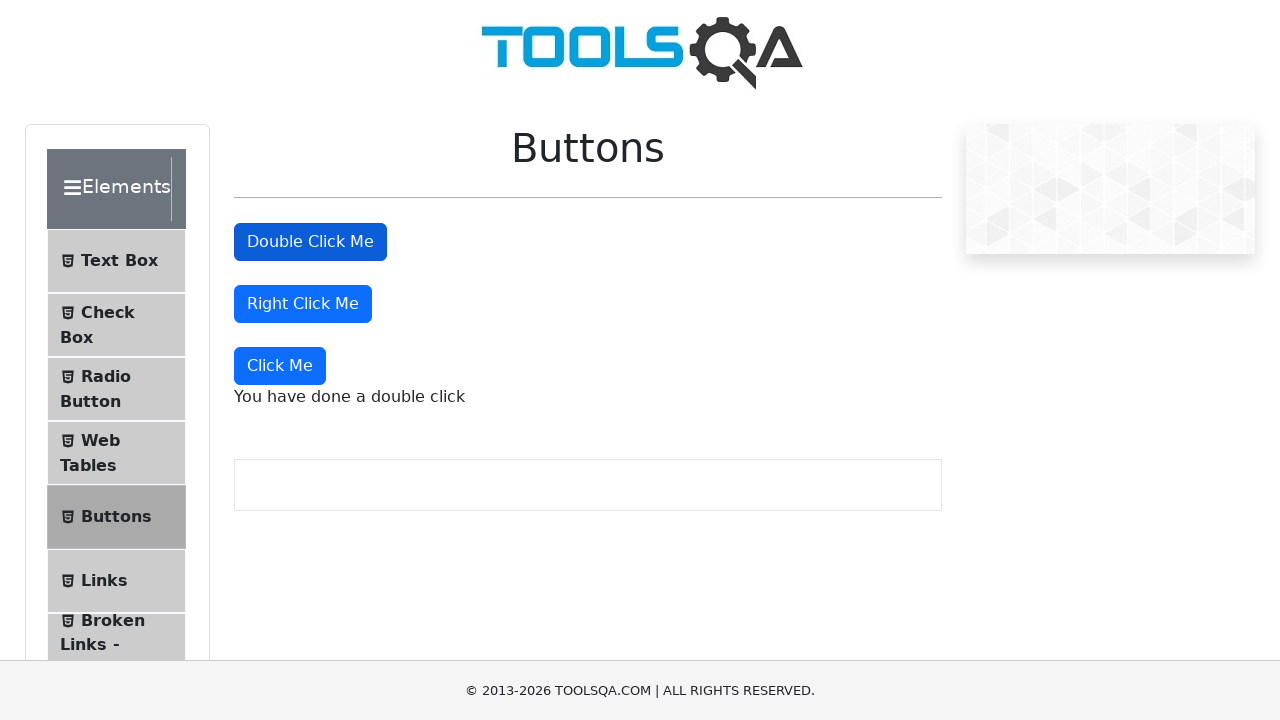